Tests element highlighting functionality by navigating to a page, finding a specific element, applying a red dashed border style to highlight it, waiting for a duration, then reverting the style back to original.

Starting URL: http://the-internet.herokuapp.com/large

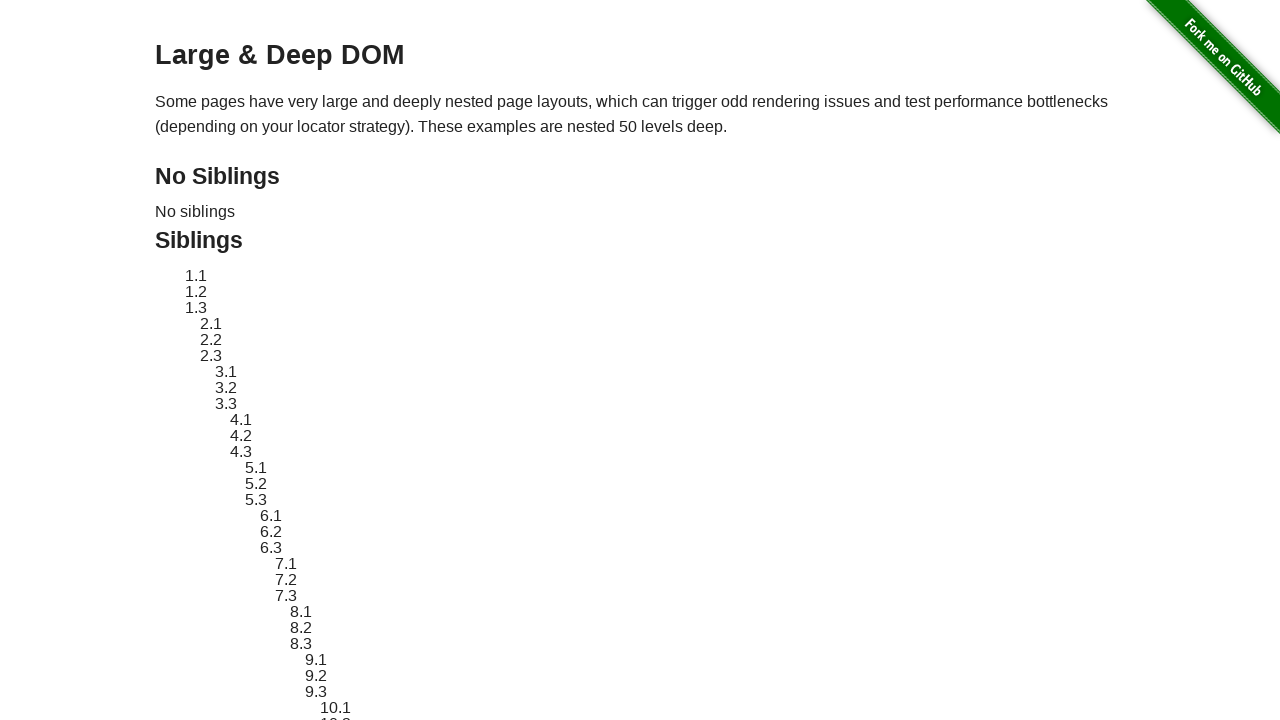

Navigated to the large page
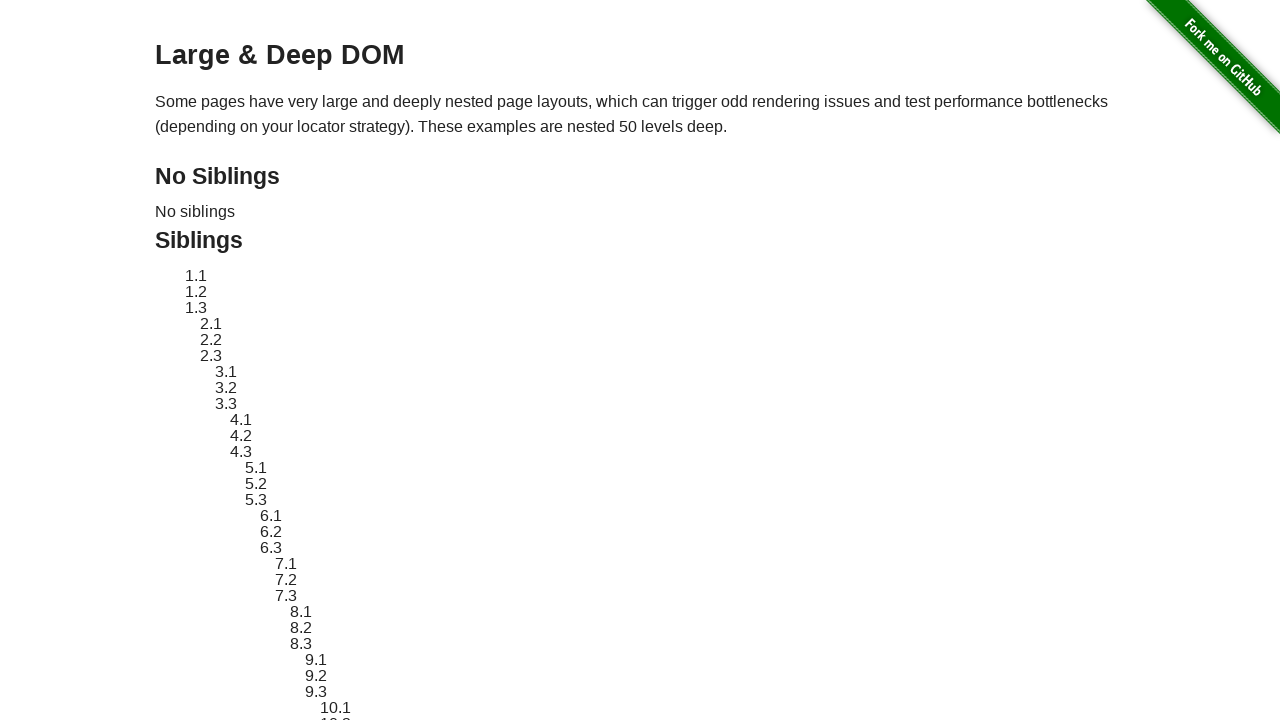

Located target element with ID sibling-2.3
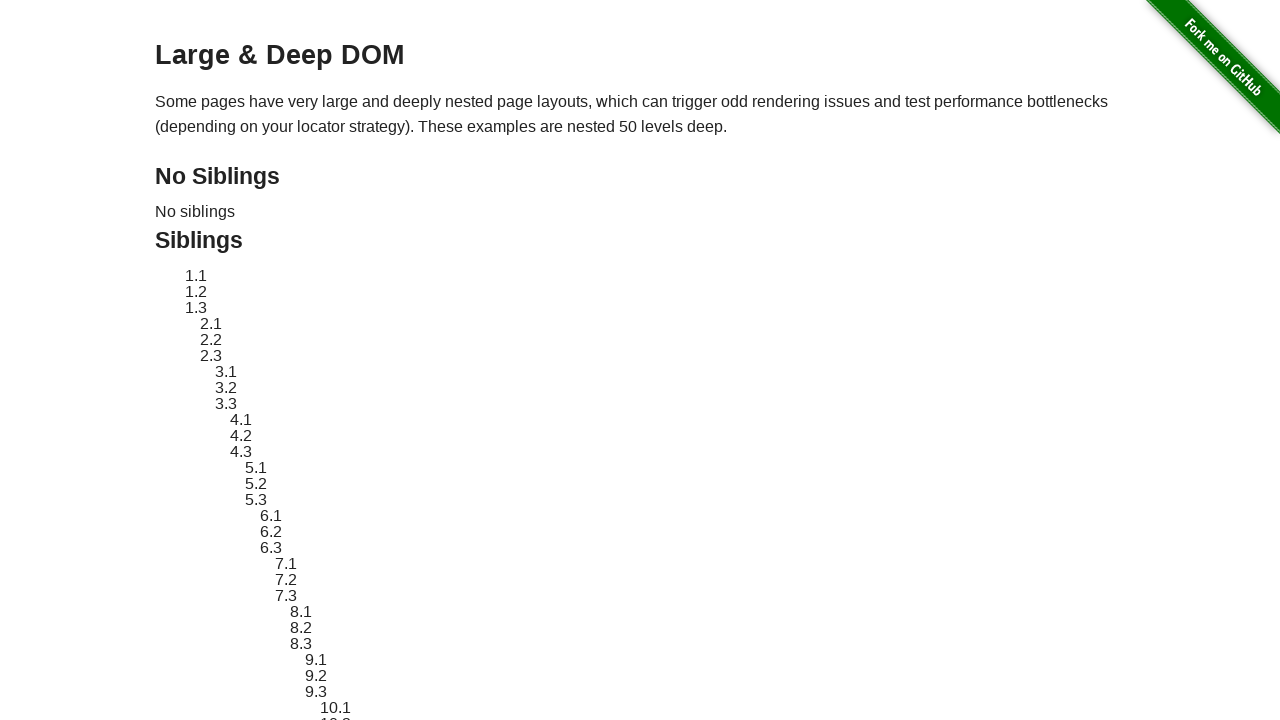

Target element became visible
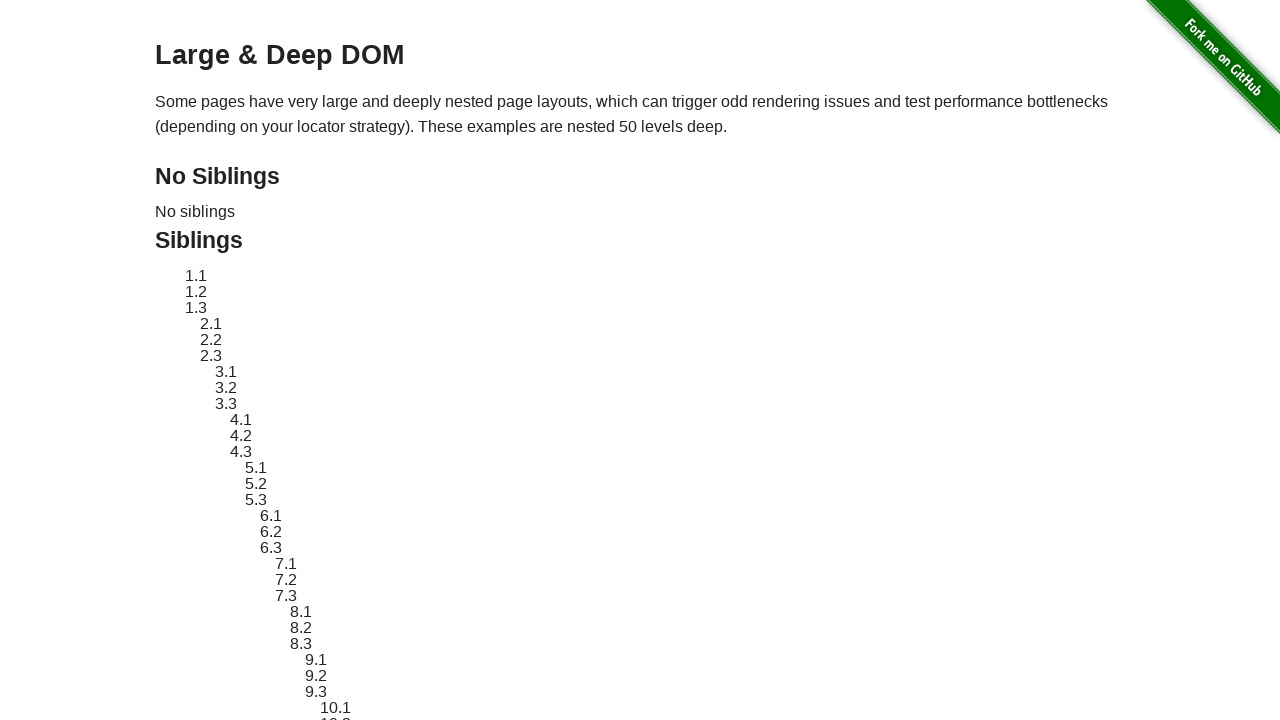

Stored original style attribute of target element
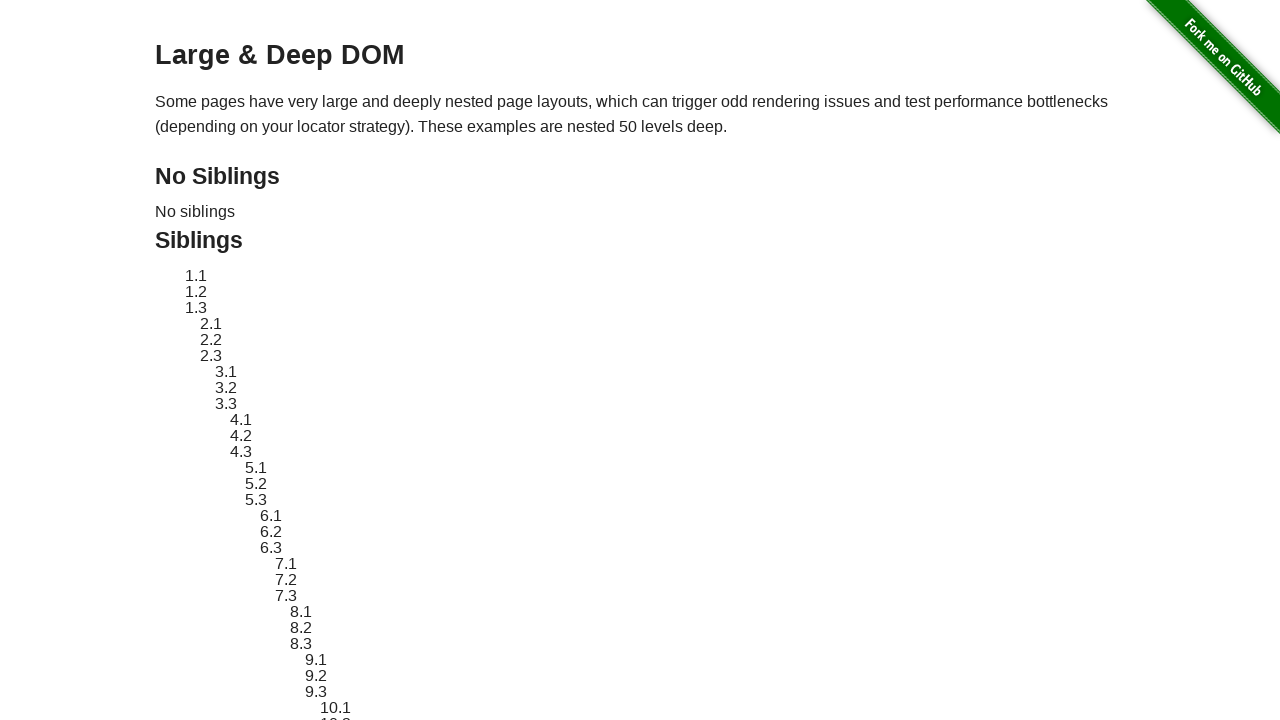

Applied red dashed border highlight style to target element
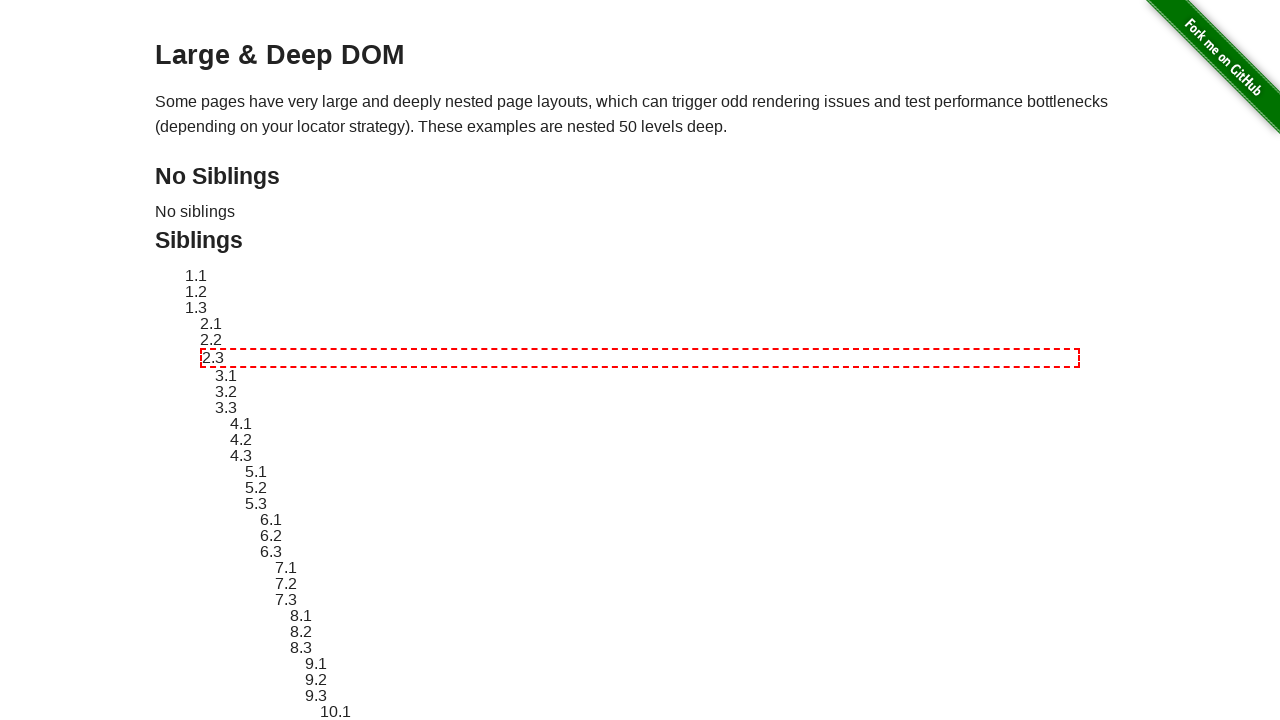

Waited for 2 seconds with highlight visible
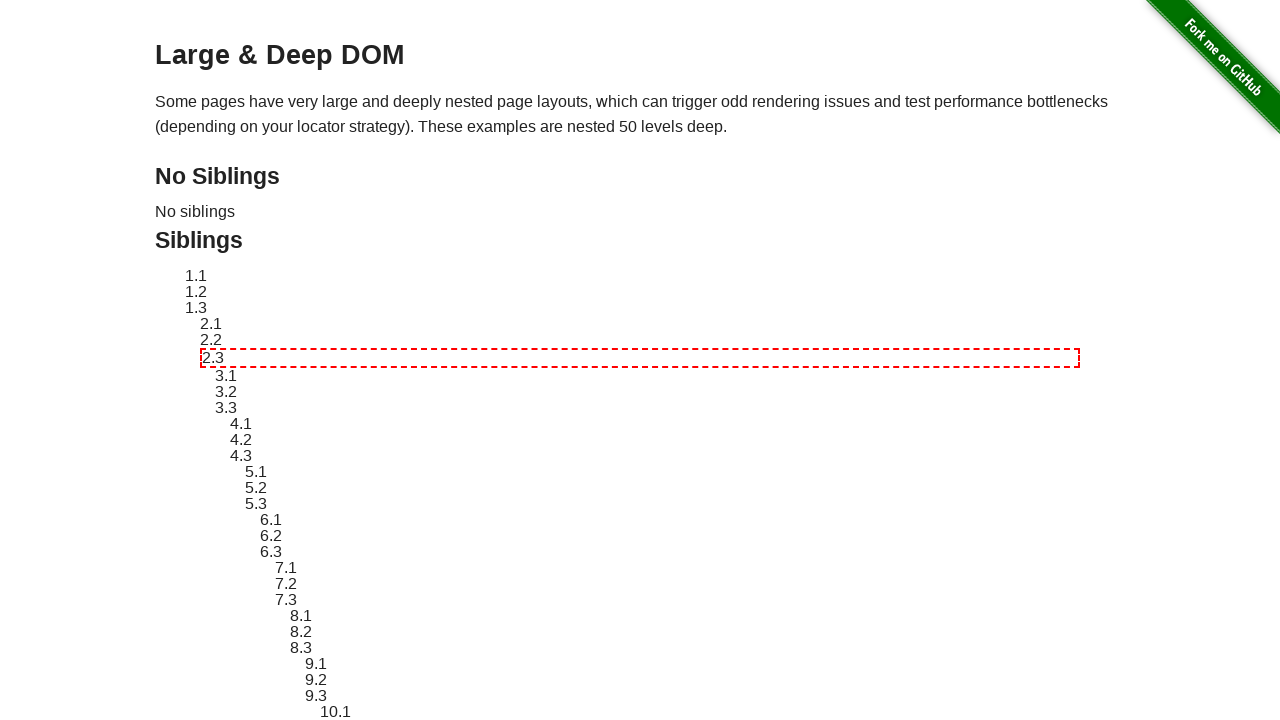

Reverted target element style back to original
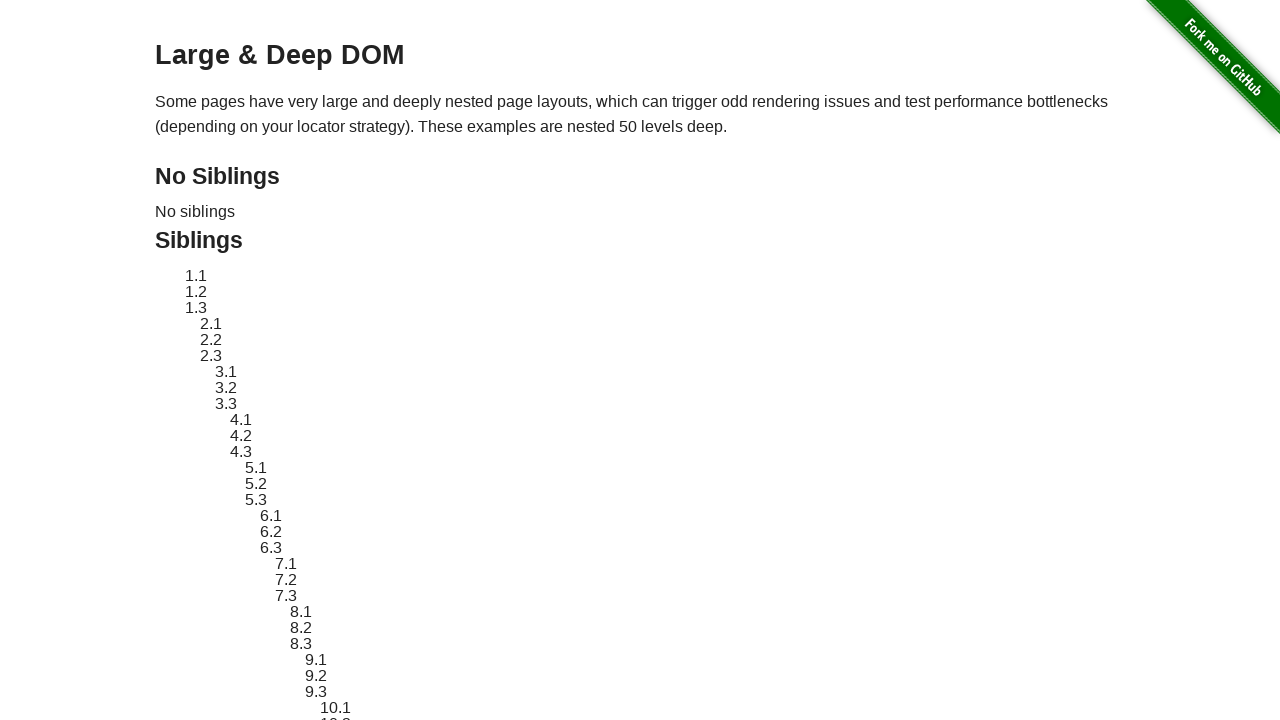

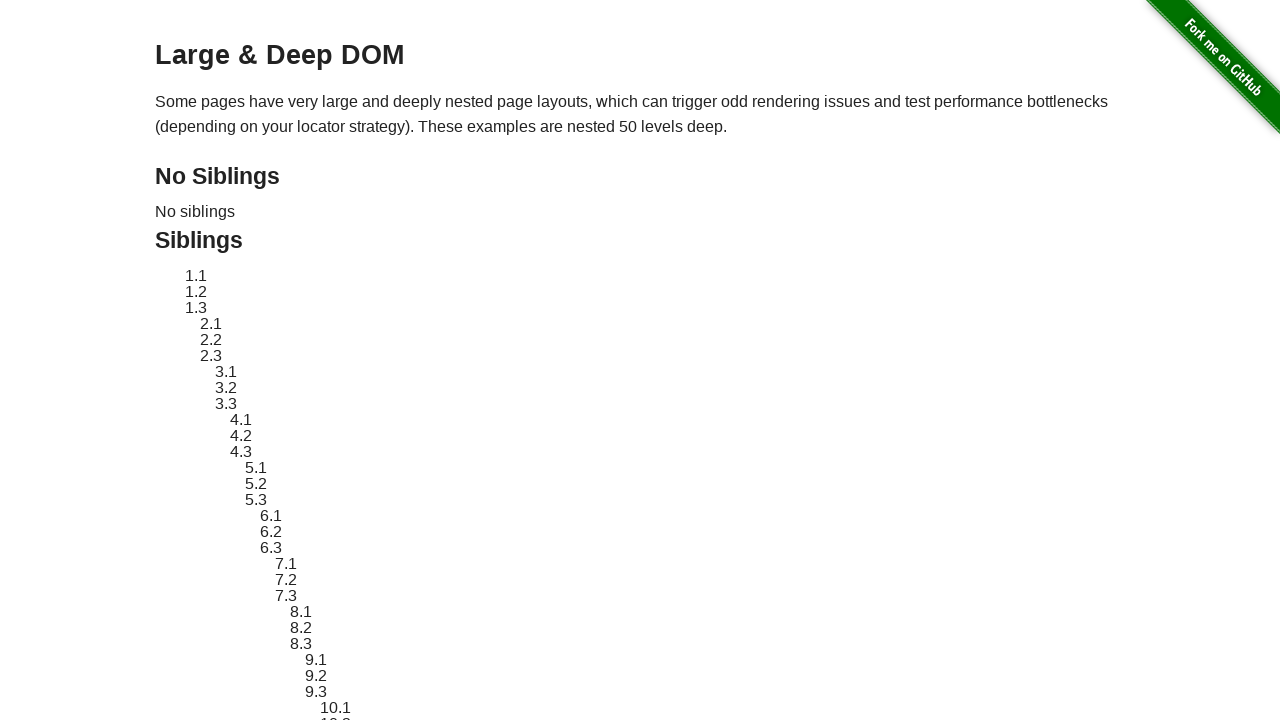